Tests window/tab handling by clicking links that open new browser windows, switching between them, and verifying content on a specific page (B1 page).

Starting URL: https://syntaxprojects.com/window-popup-modal-demo-homework.php

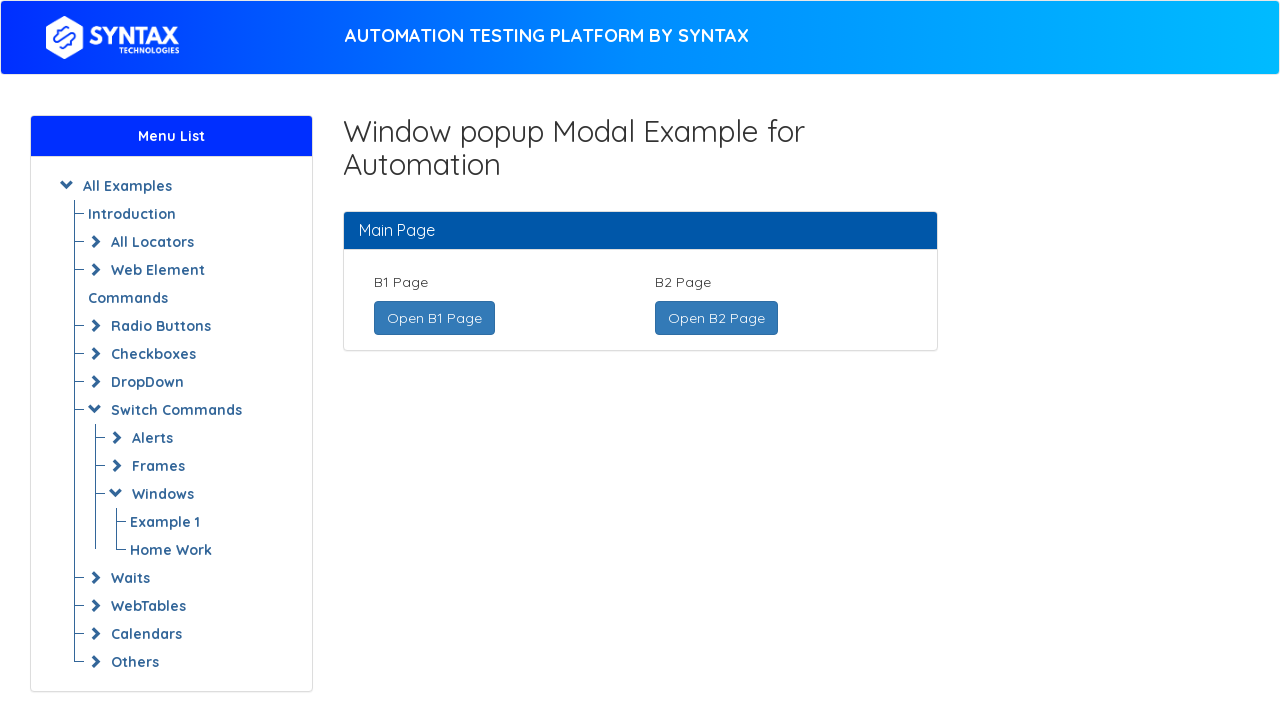

Clicked 'Open B1 Page' link at (434, 318) on xpath=//a[text()='Open B1 Page ']
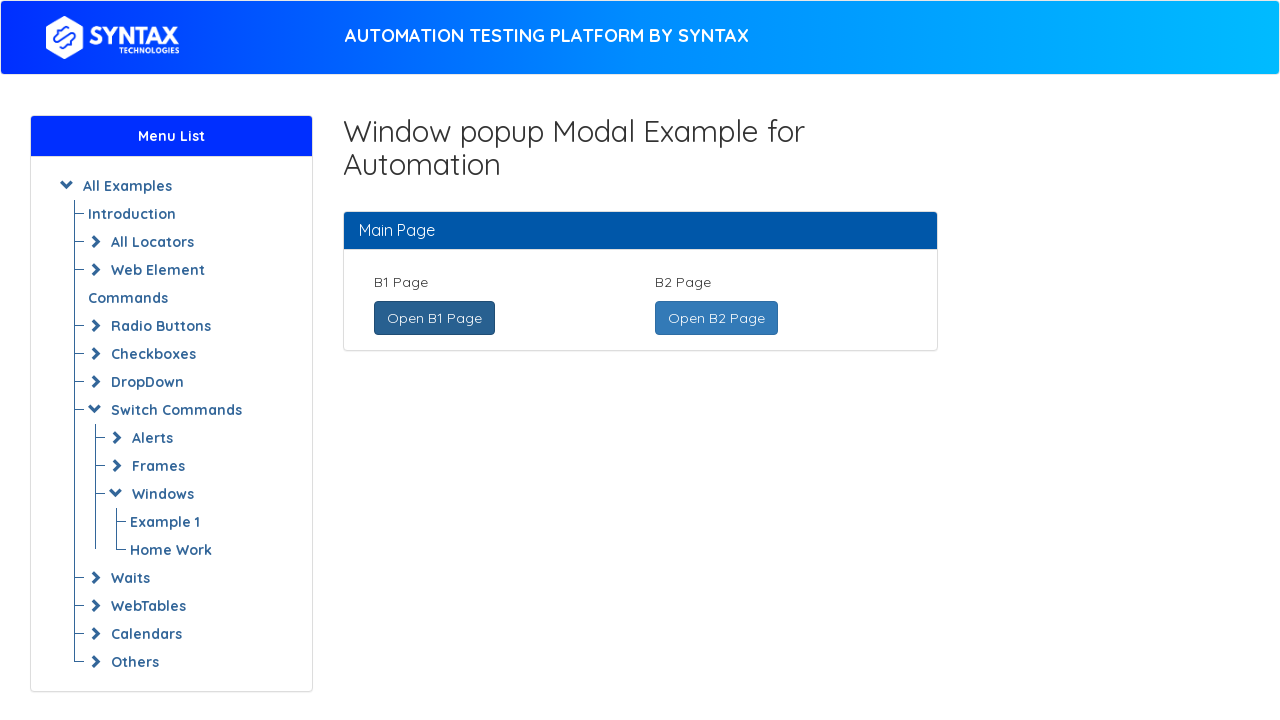

Clicked 'Open B2 Page' link at (716, 318) on xpath=//a[text()=' Open B2 Page ']
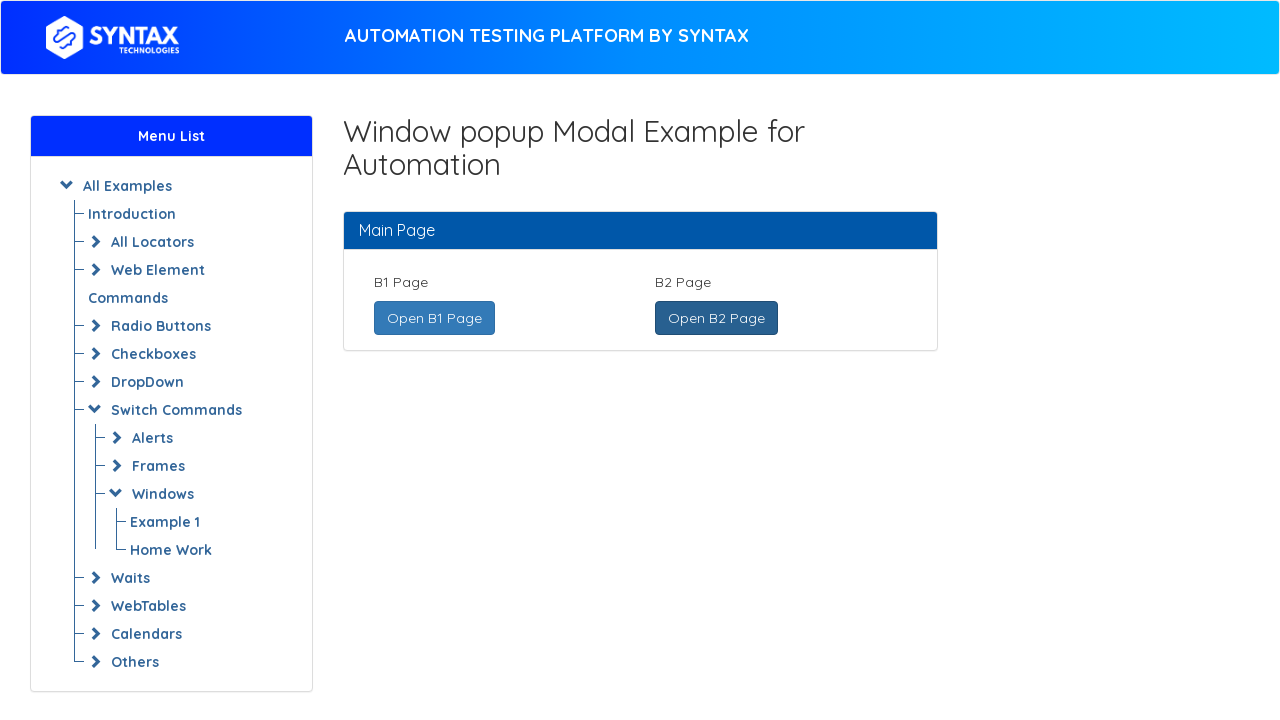

Waited 1000ms for new pages to open
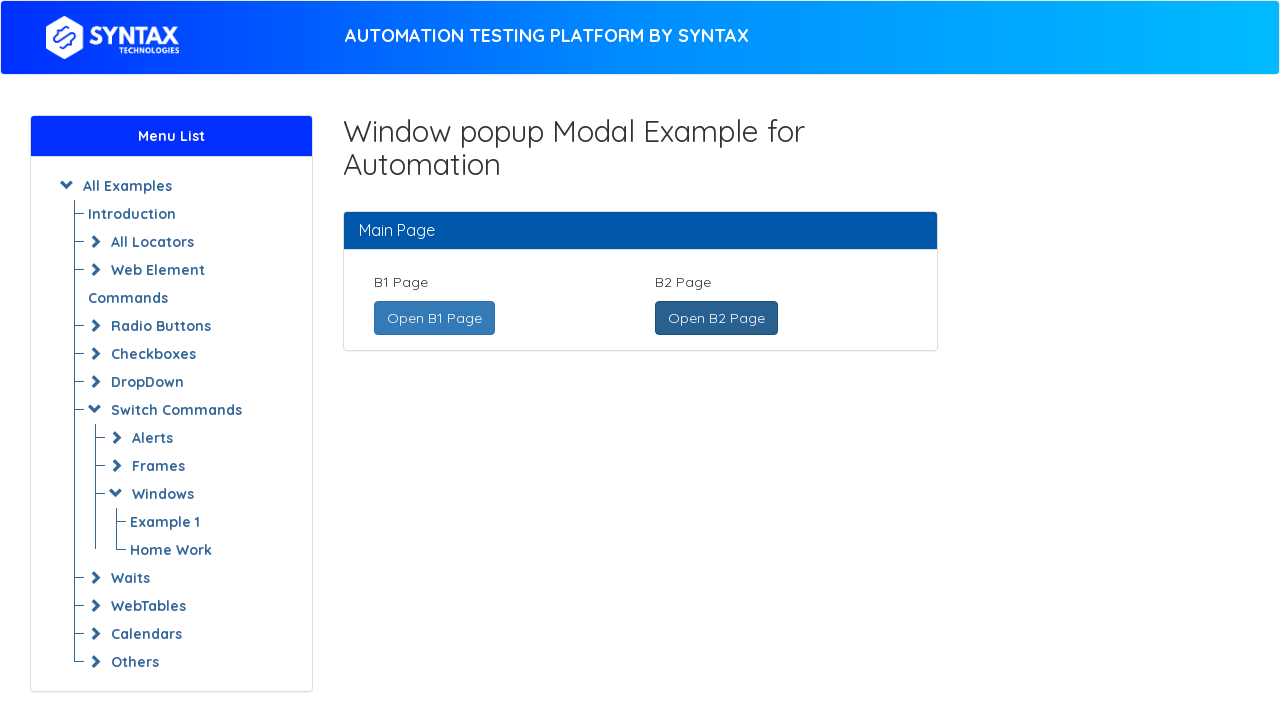

Retrieved all pages from context
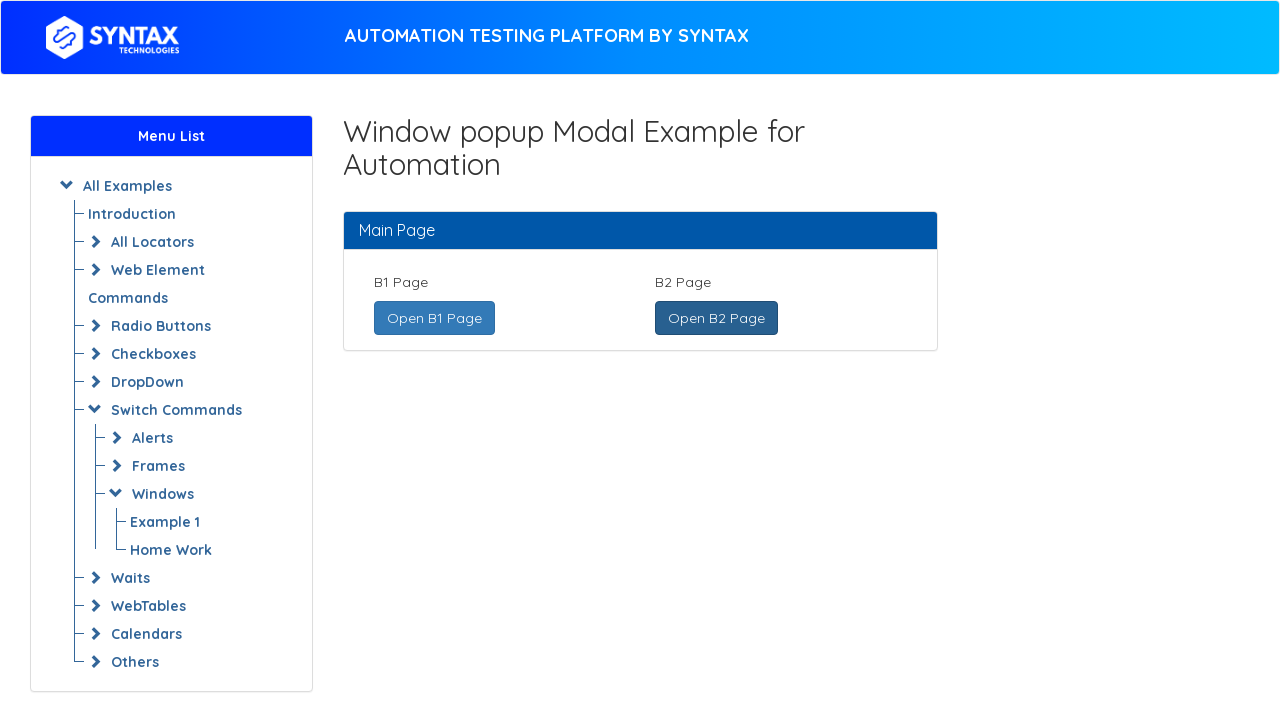

Found B1 page and waited for heading to load
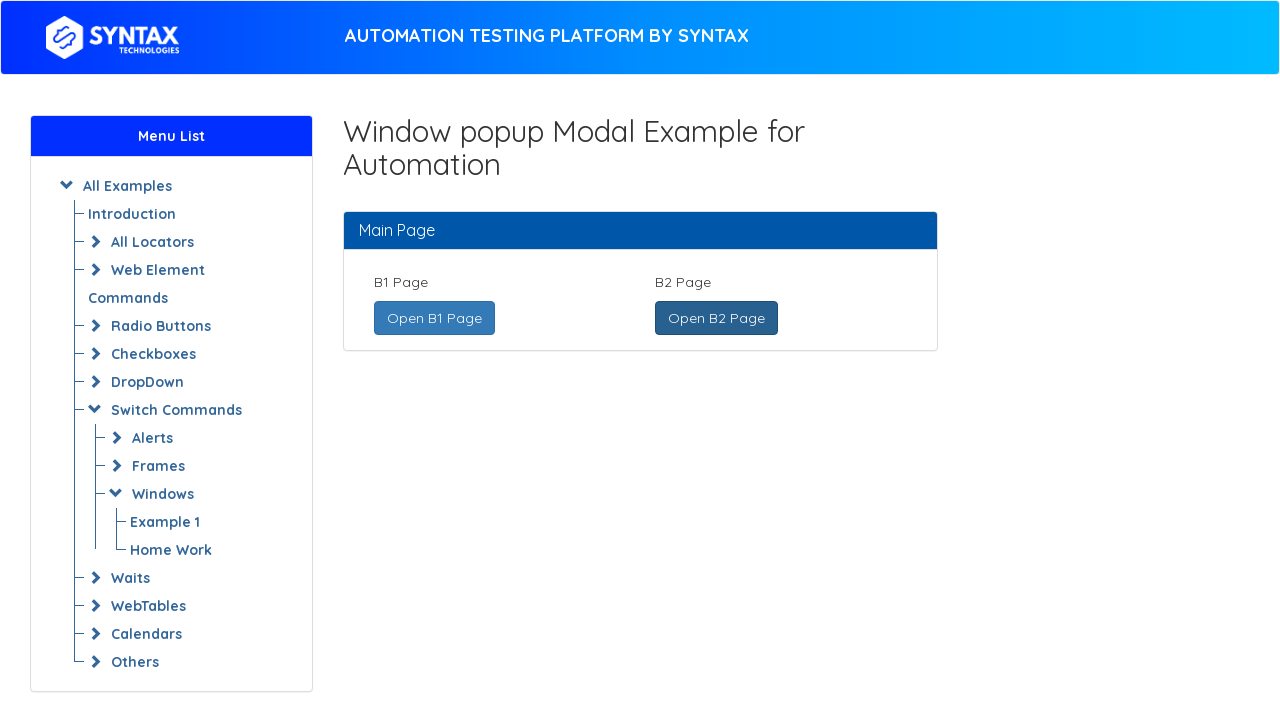

Switched back to main page
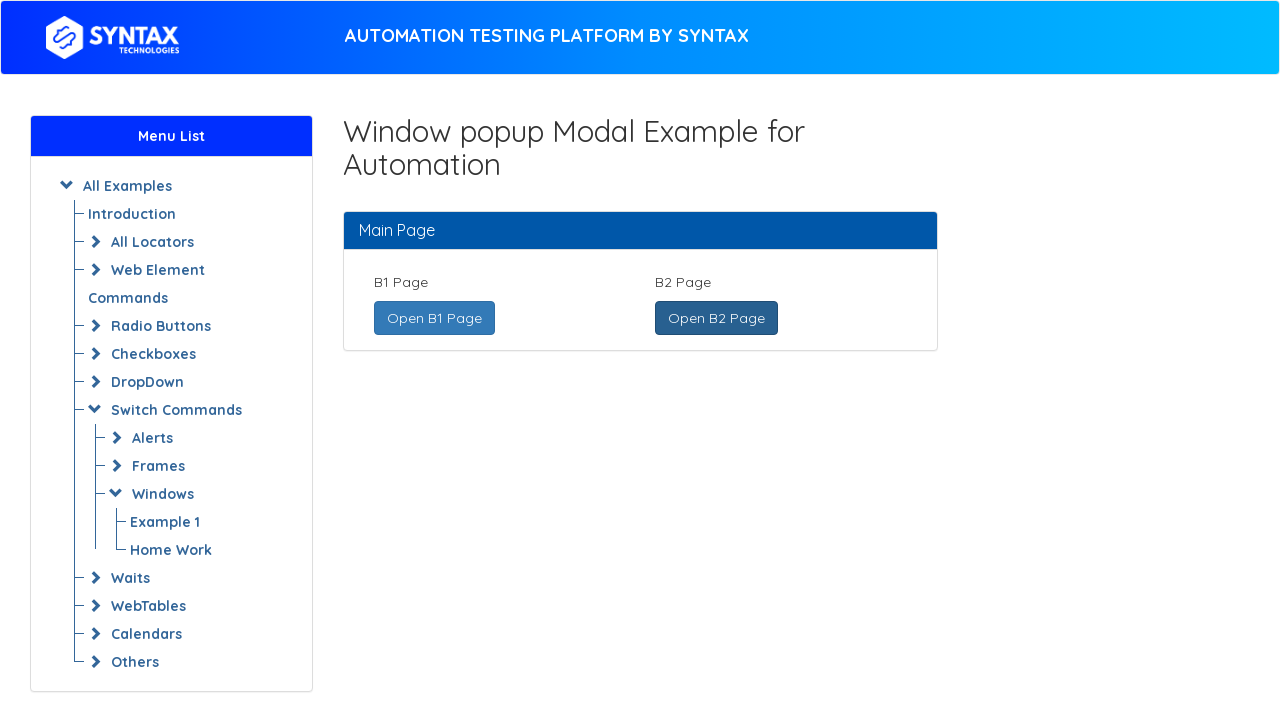

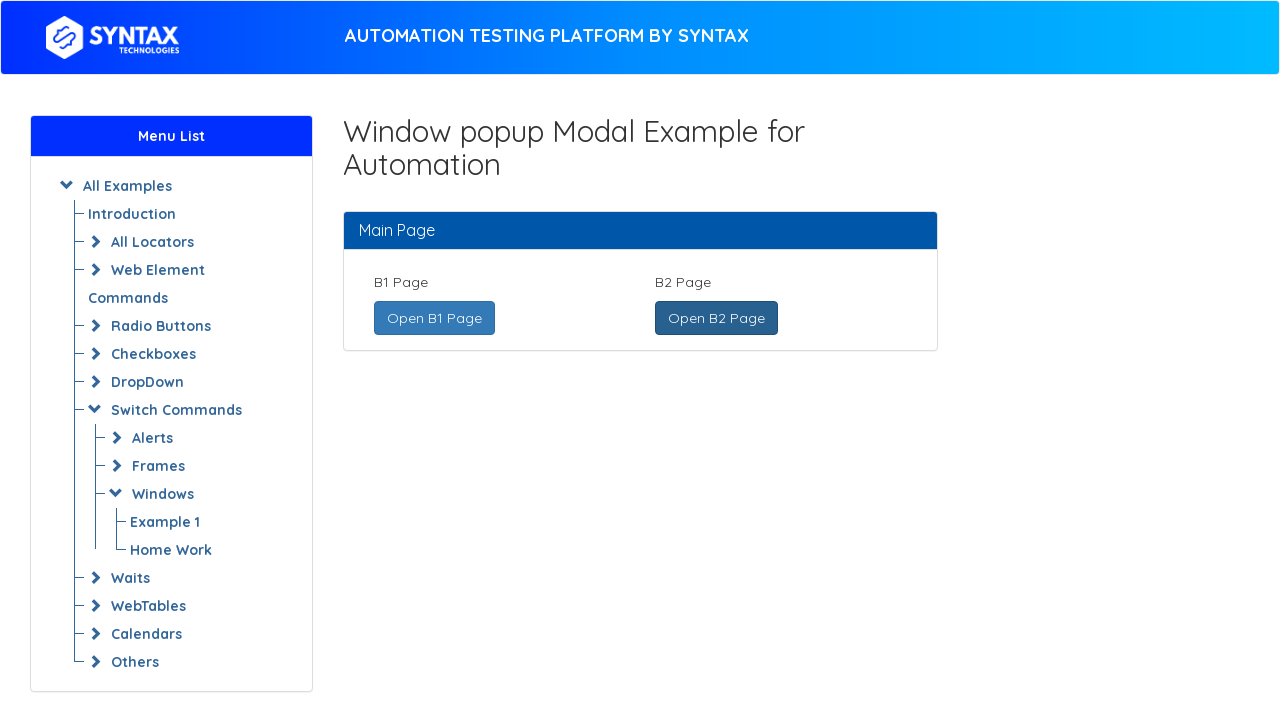